Tests a coffee cart e-commerce flow by adding items to cart, proceeding to checkout, filling payment details, and verifying the purchase confirmation.

Starting URL: https://seleniumbase.io/coffee/

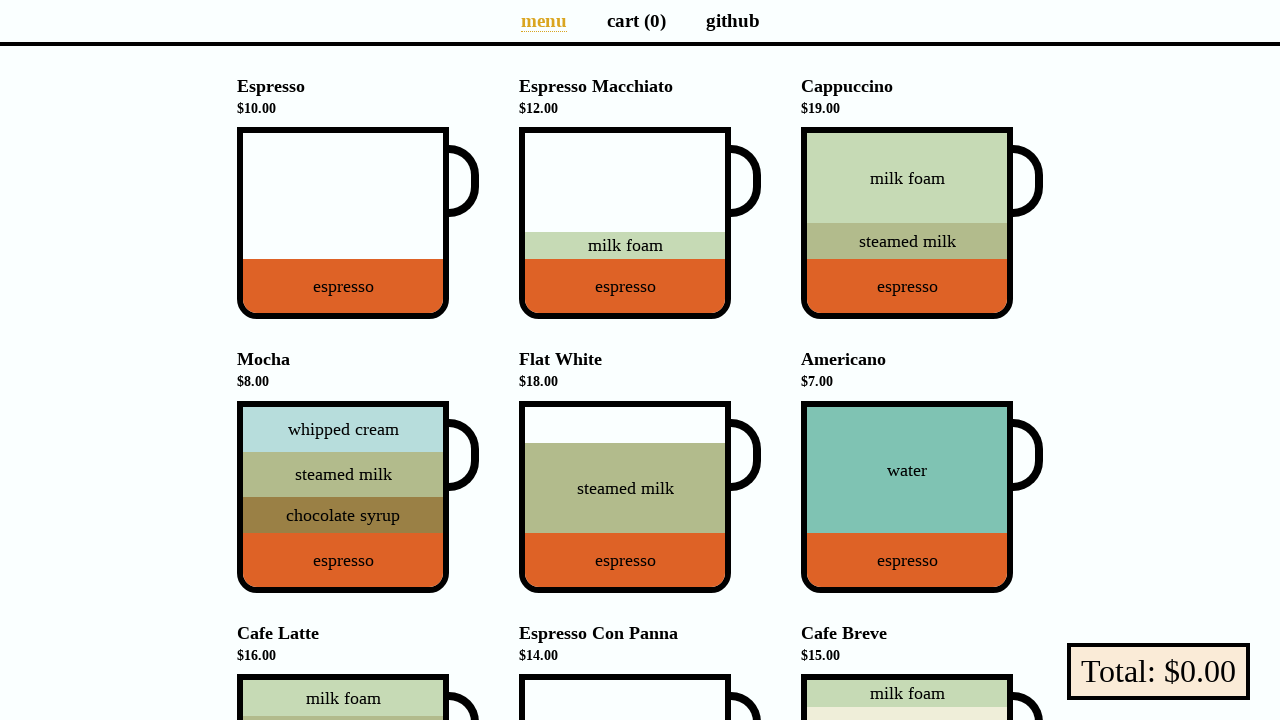

Waited for page title to be 'Coffee Cart'
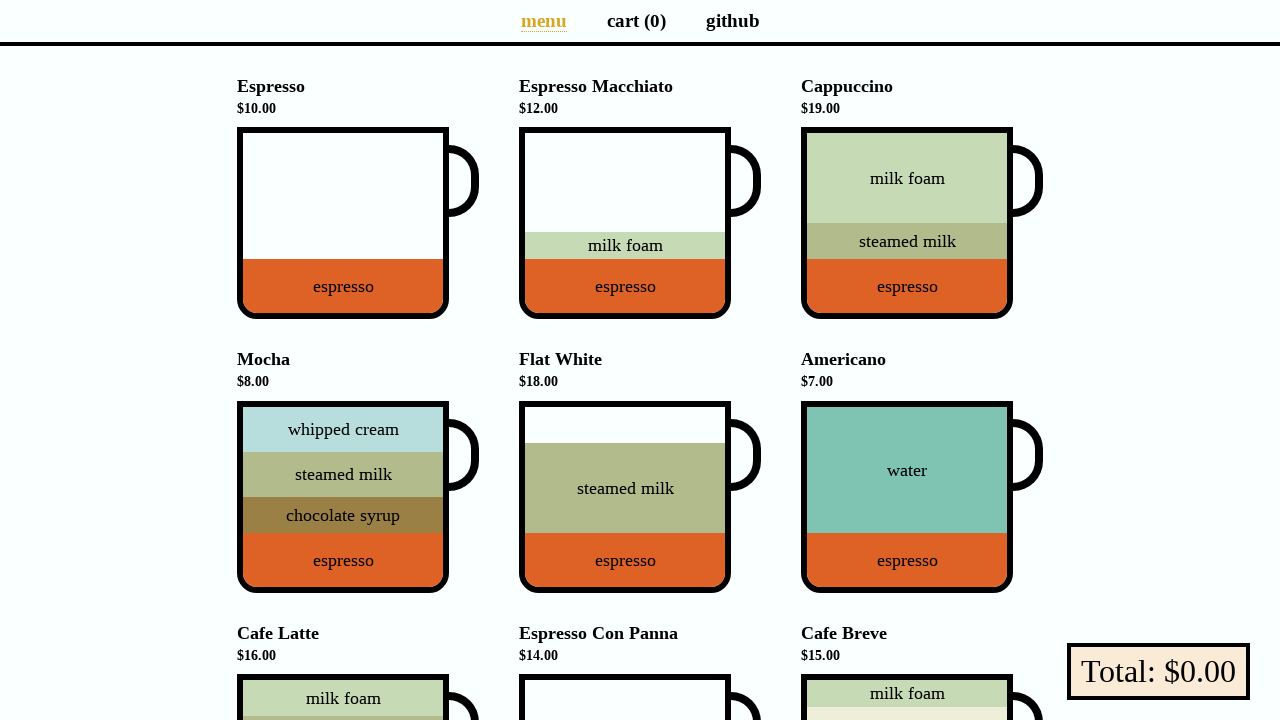

Clicked on Cappuccino item at (907, 223) on div[data-sb="Cappuccino"]
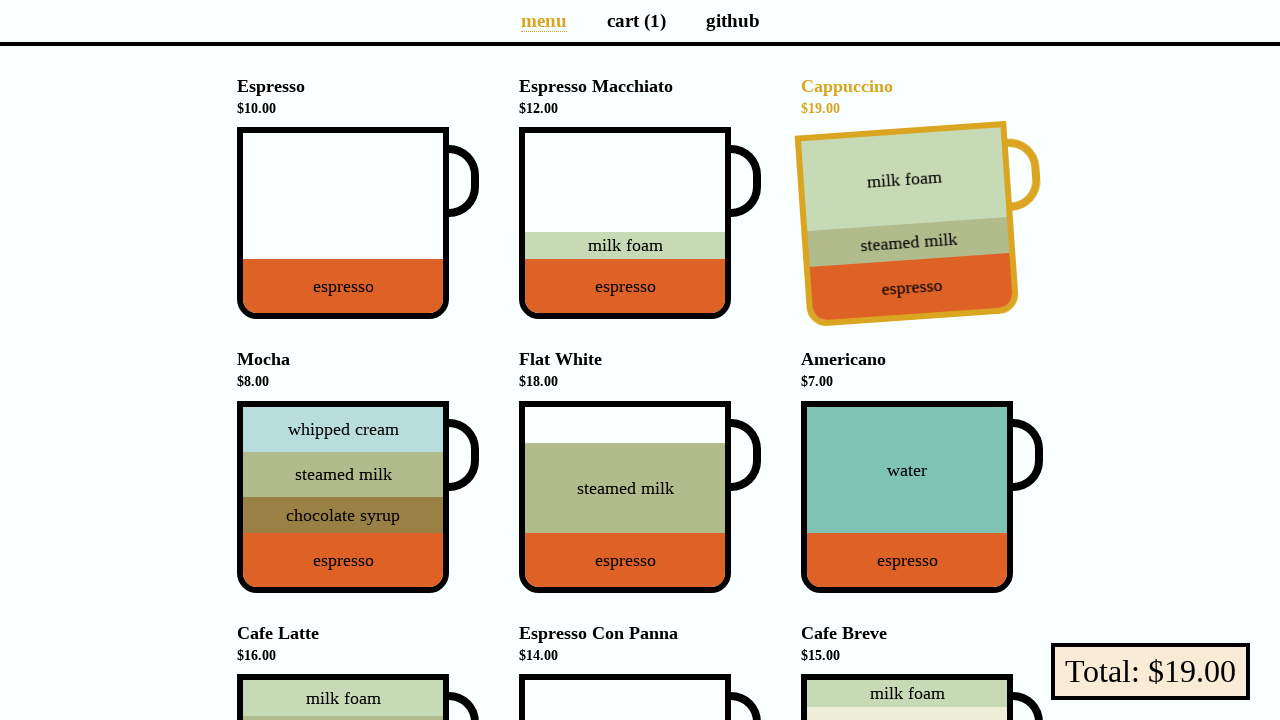

Clicked on Flat White item at (625, 497) on div[data-sb="Flat-White"]
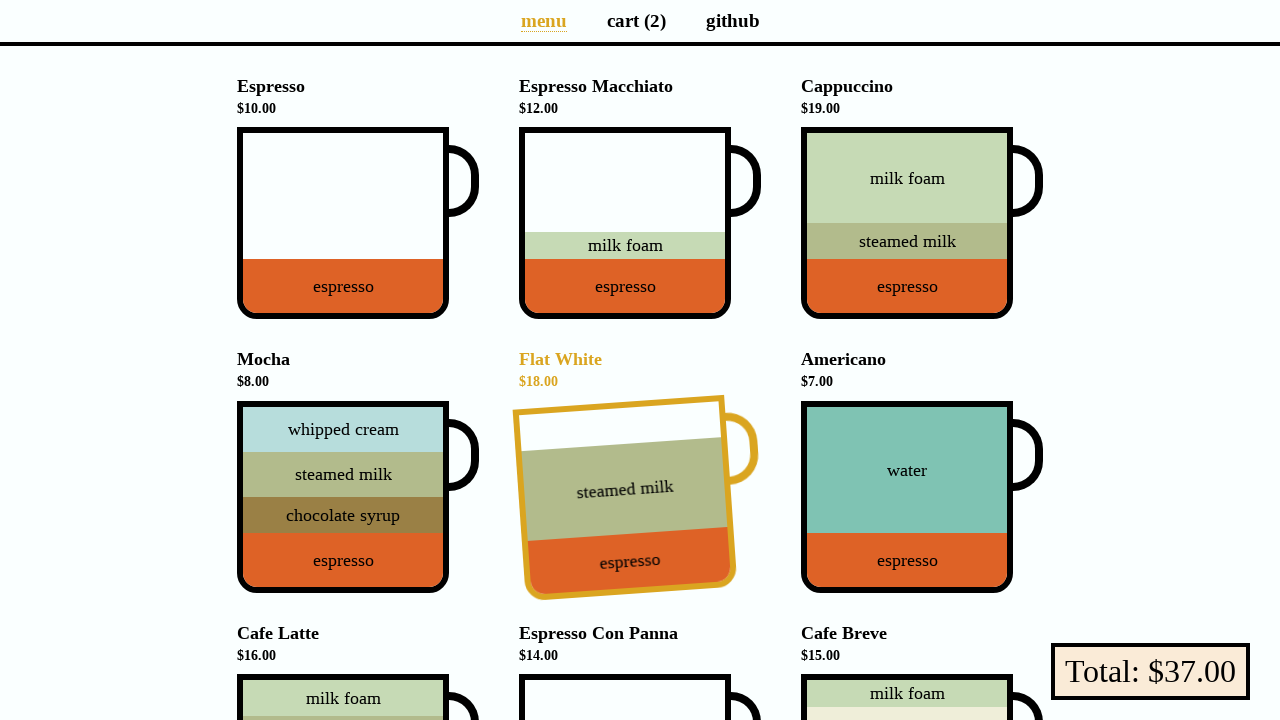

Clicked on Cafe Latte item at (343, 627) on div[data-sb="Cafe-Latte"]
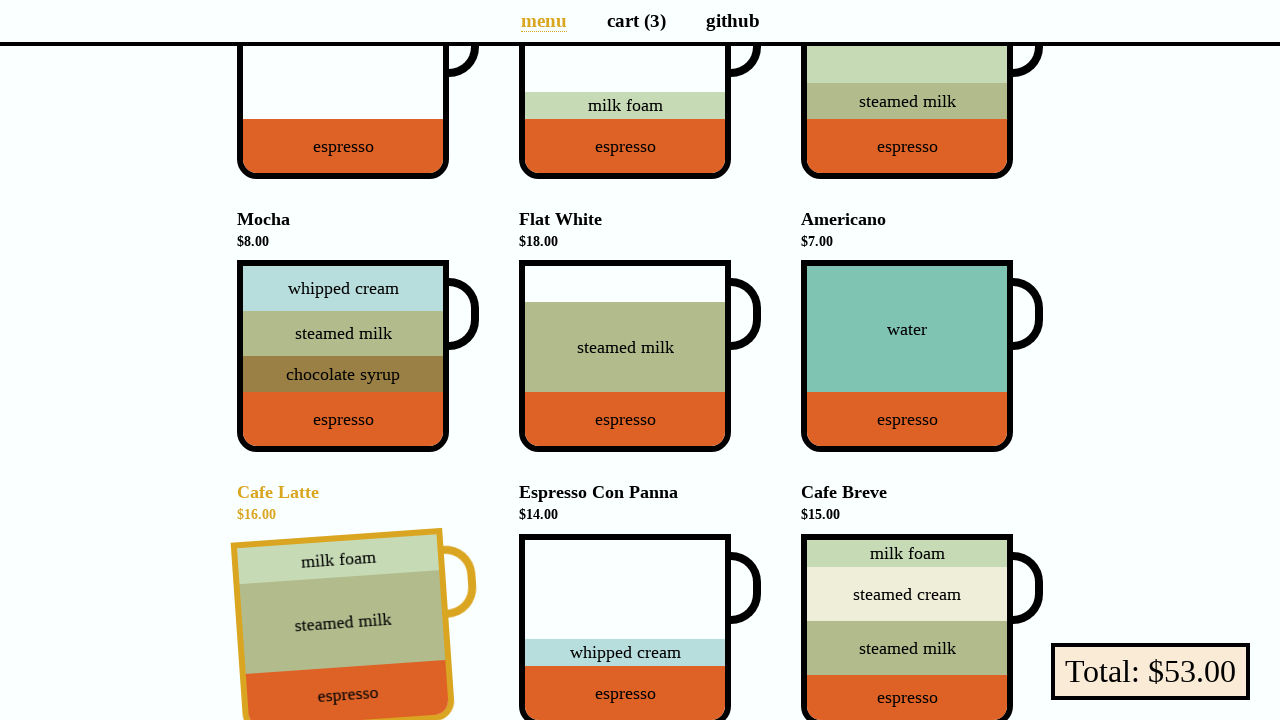

Clicked on Cart page link at (636, 20) on a[aria-label="Cart page"]
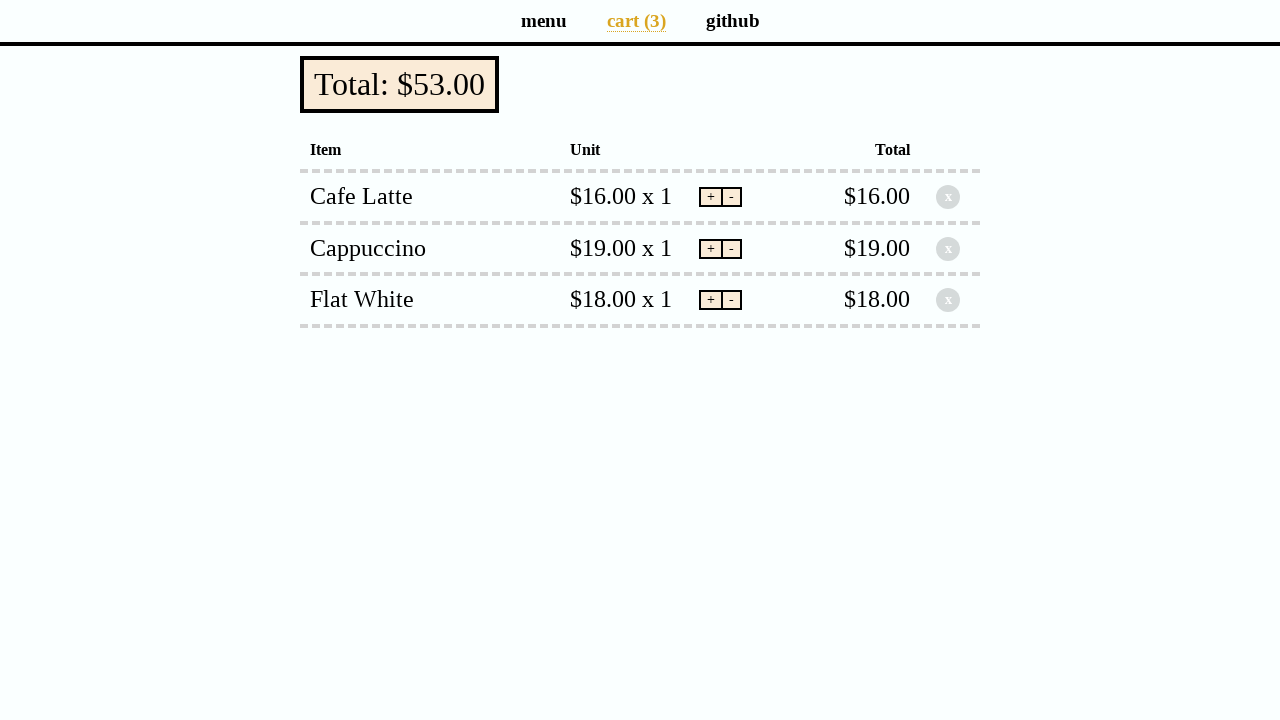

Pay button appeared on cart page
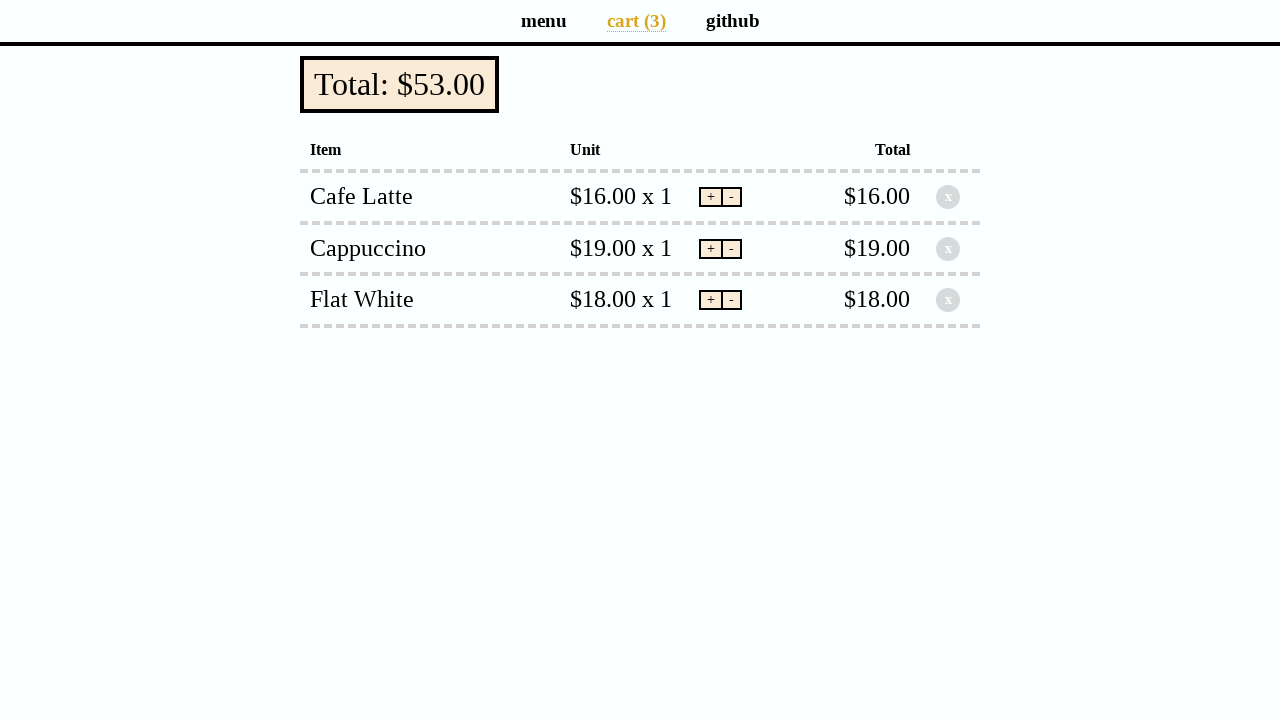

Verified total price is $53.00
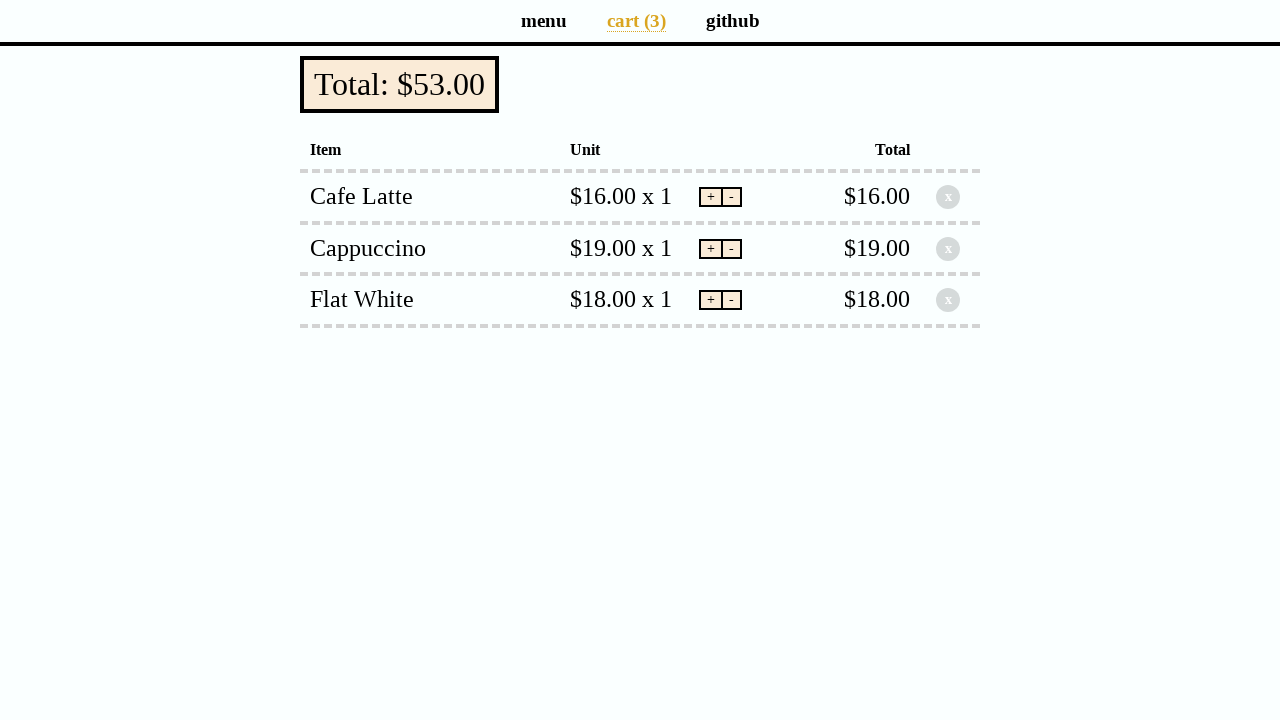

Clicked pay button to proceed to checkout at (400, 84) on button.pay
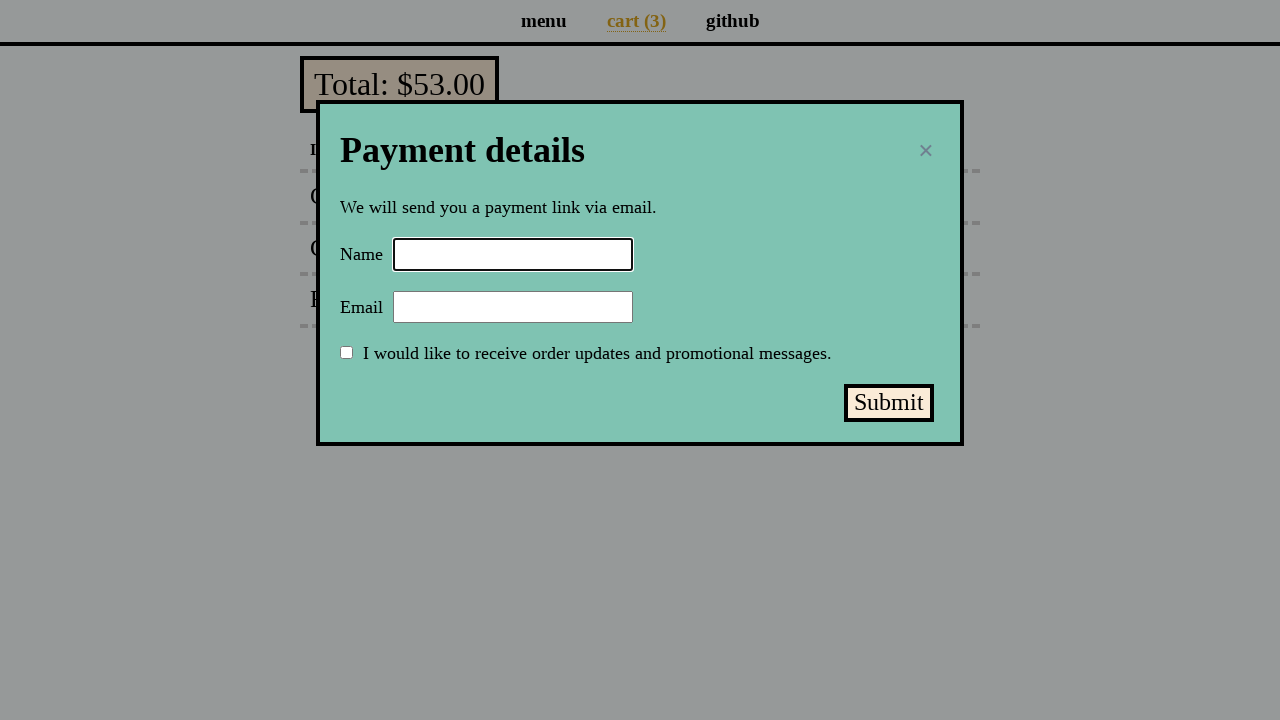

Filled in name field with 'Selenium Coffee' on input#name
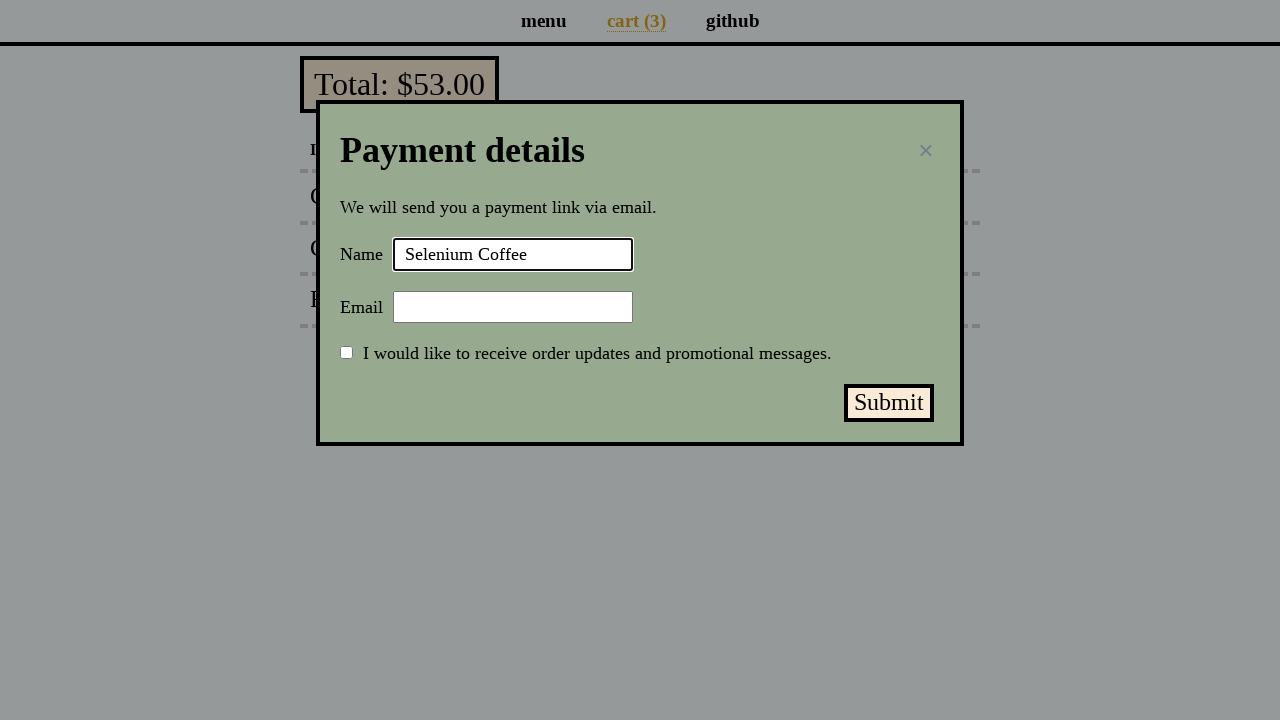

Filled in email field with 'test@test.test' on input#email
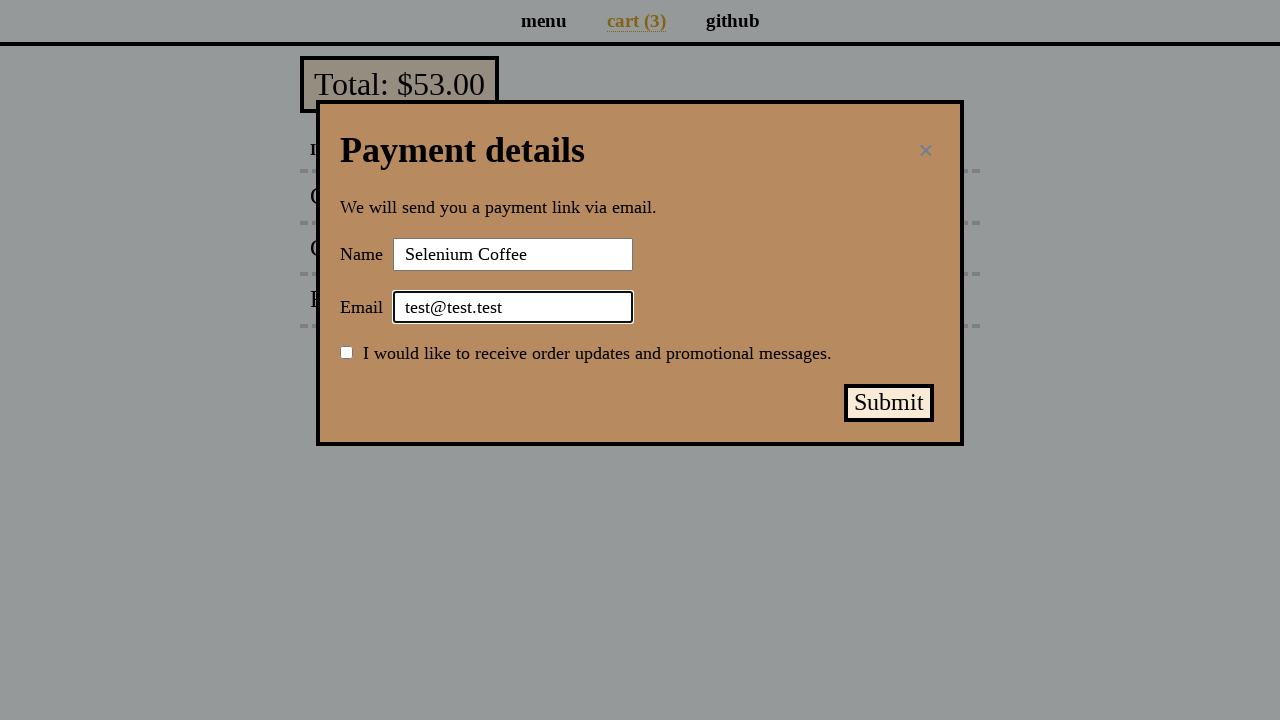

Clicked submit payment button at (889, 403) on button#submit-payment
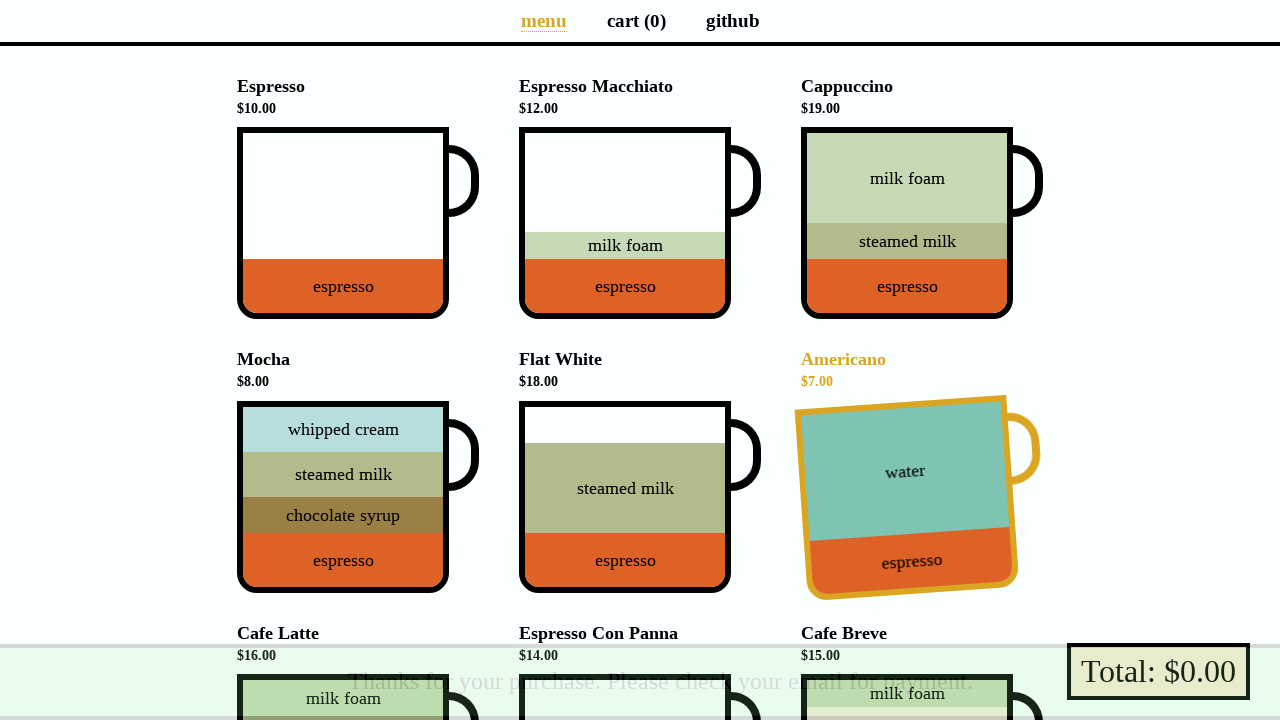

Success message appeared on page
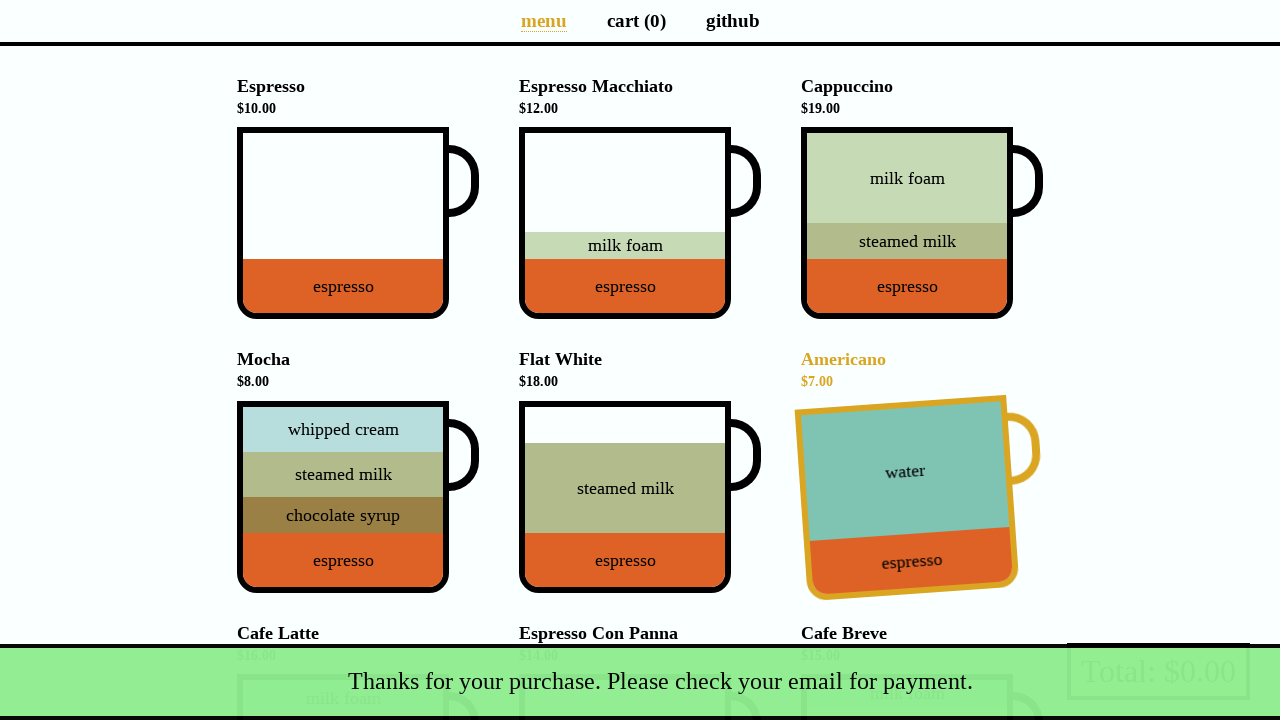

Verified purchase confirmation message 'Thanks for your purchase.'
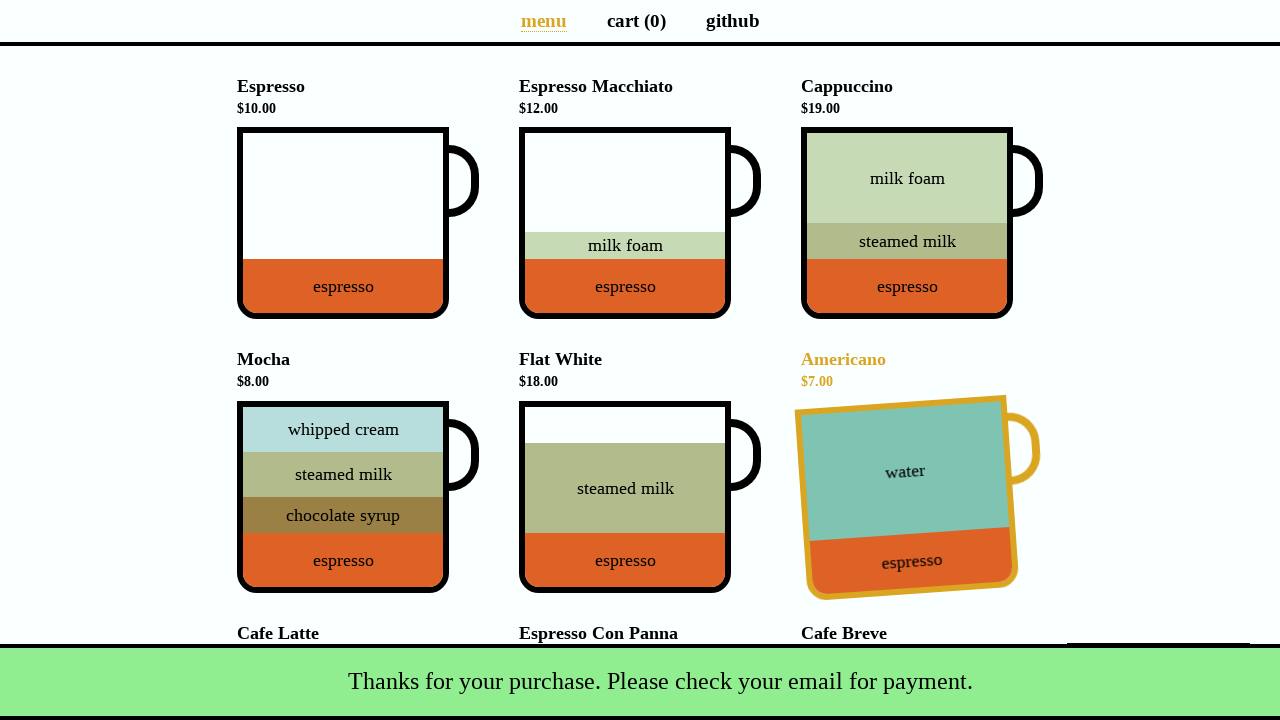

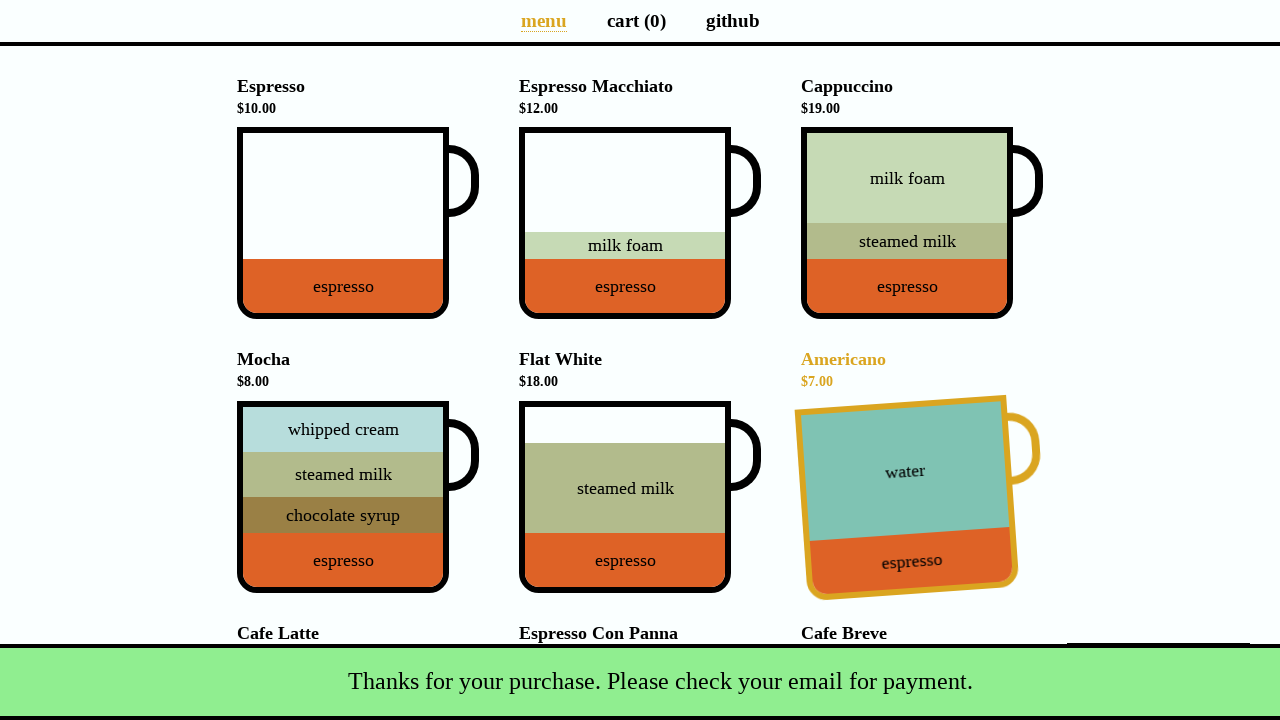